Navigates to the DemoQA website and clicks through to the Alerts section

Starting URL: https://demoqa.com/

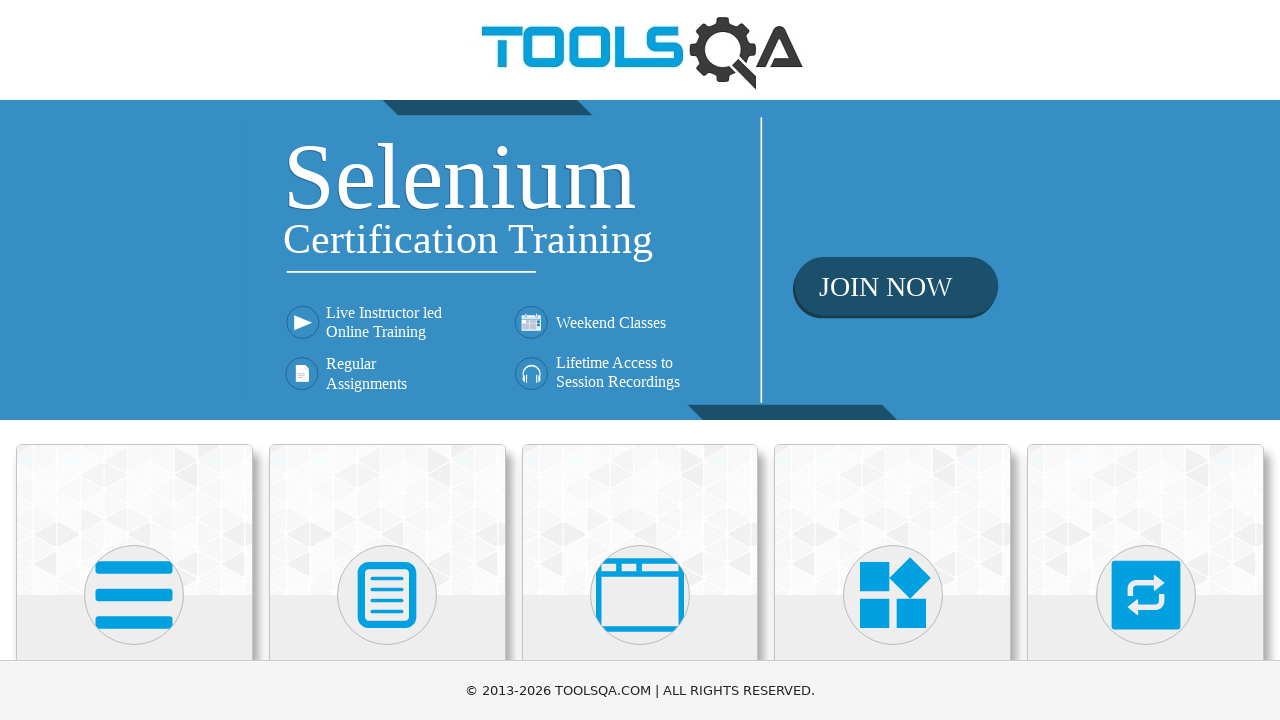

Navigated to DemoQA website at https://demoqa.com/
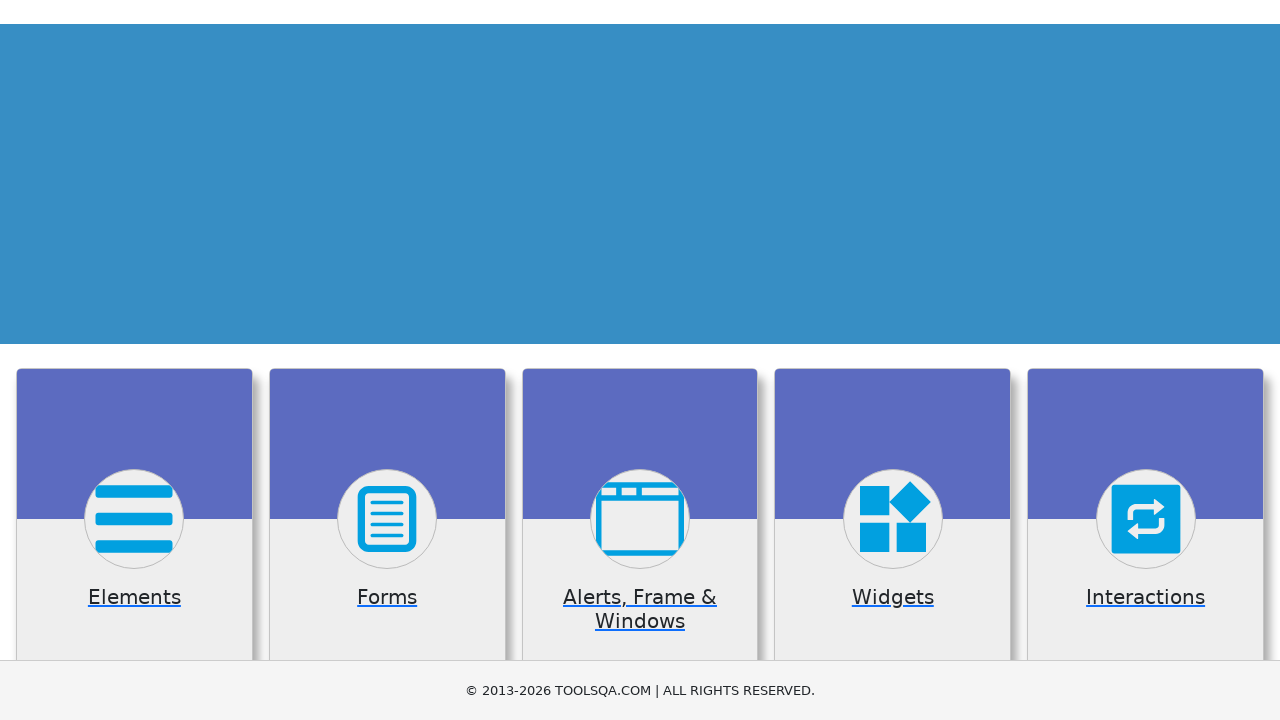

Clicked on Alerts section from main page at (640, 360) on xpath=//h5[contains(text(), 'Alerts')]
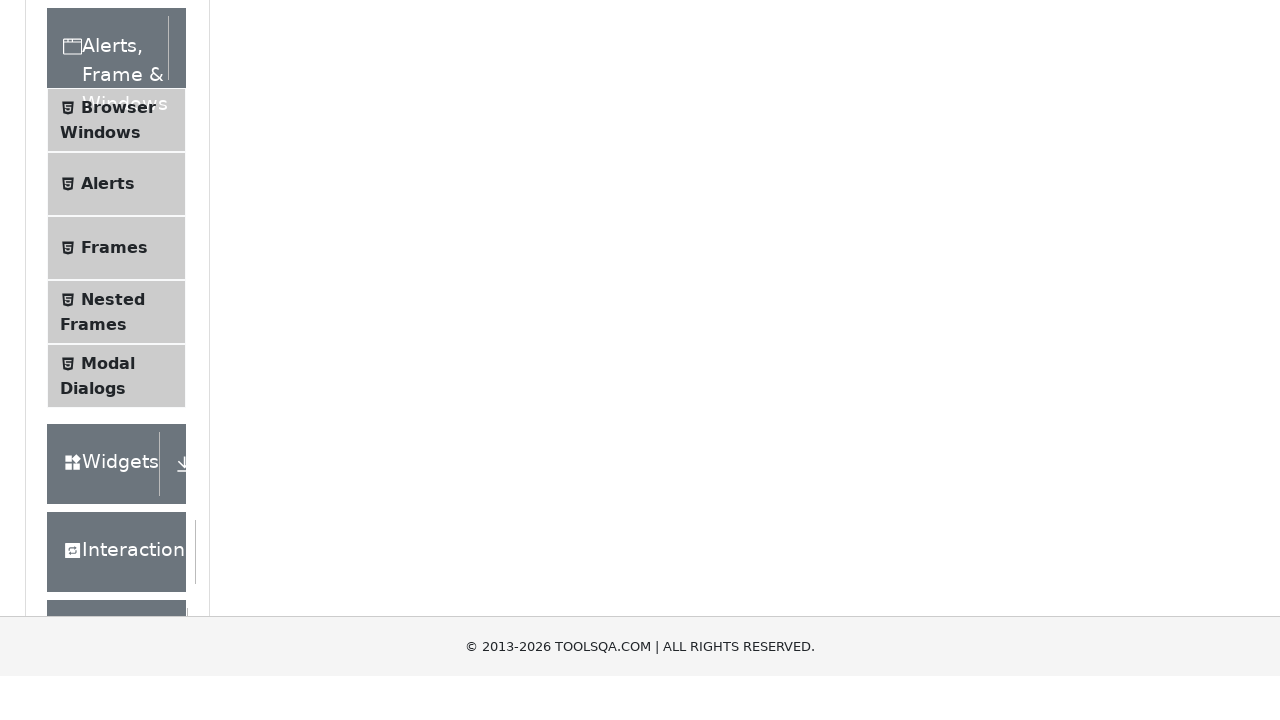

Clicked on Alerts menu item in the sidebar at (108, 501) on xpath=//li[contains(@id, 'item-1')]//span[contains(text(), 'Alerts')]
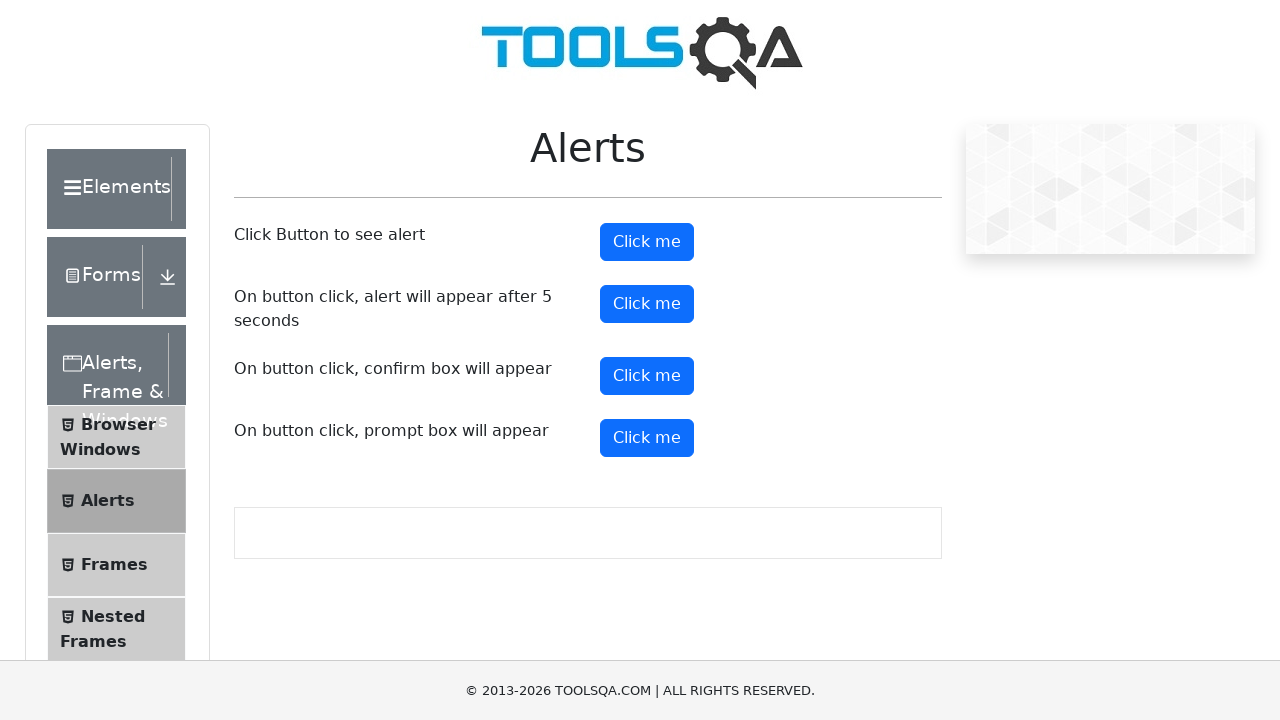

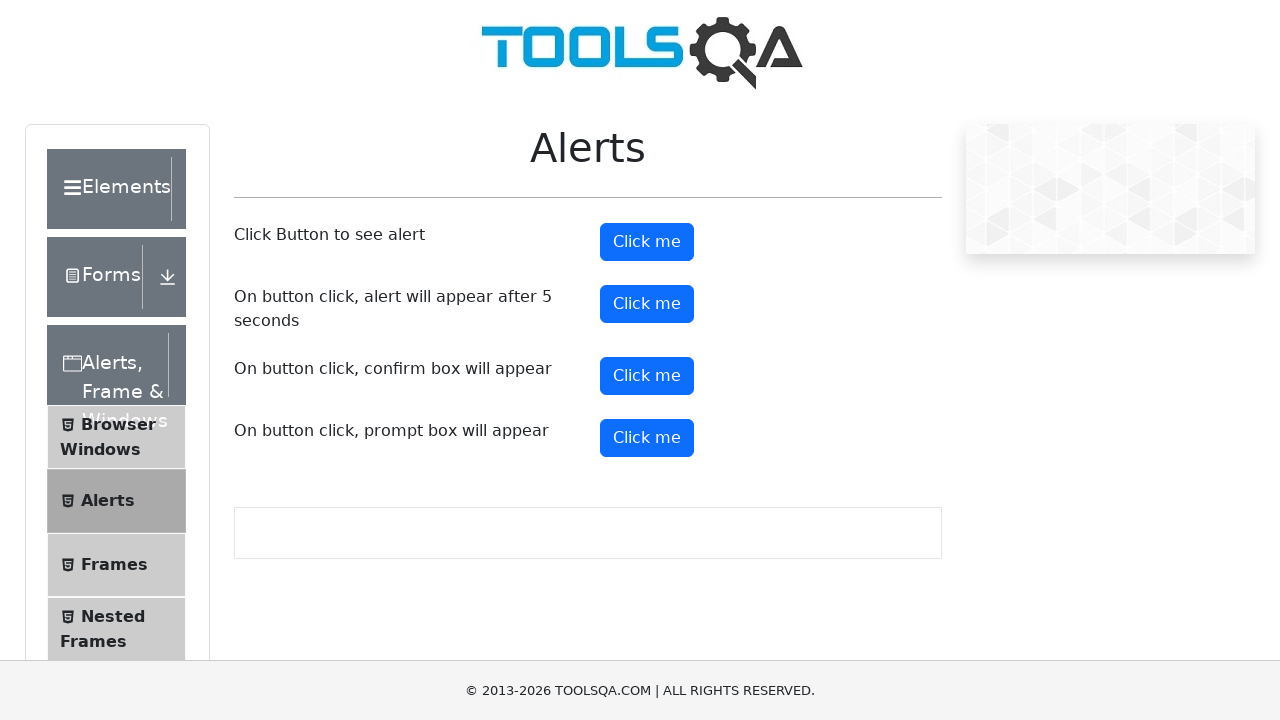